Clicks the add button to dynamically add a box element and verifies it appears

Starting URL: https://www.selenium.dev/selenium/web/dynamic.html

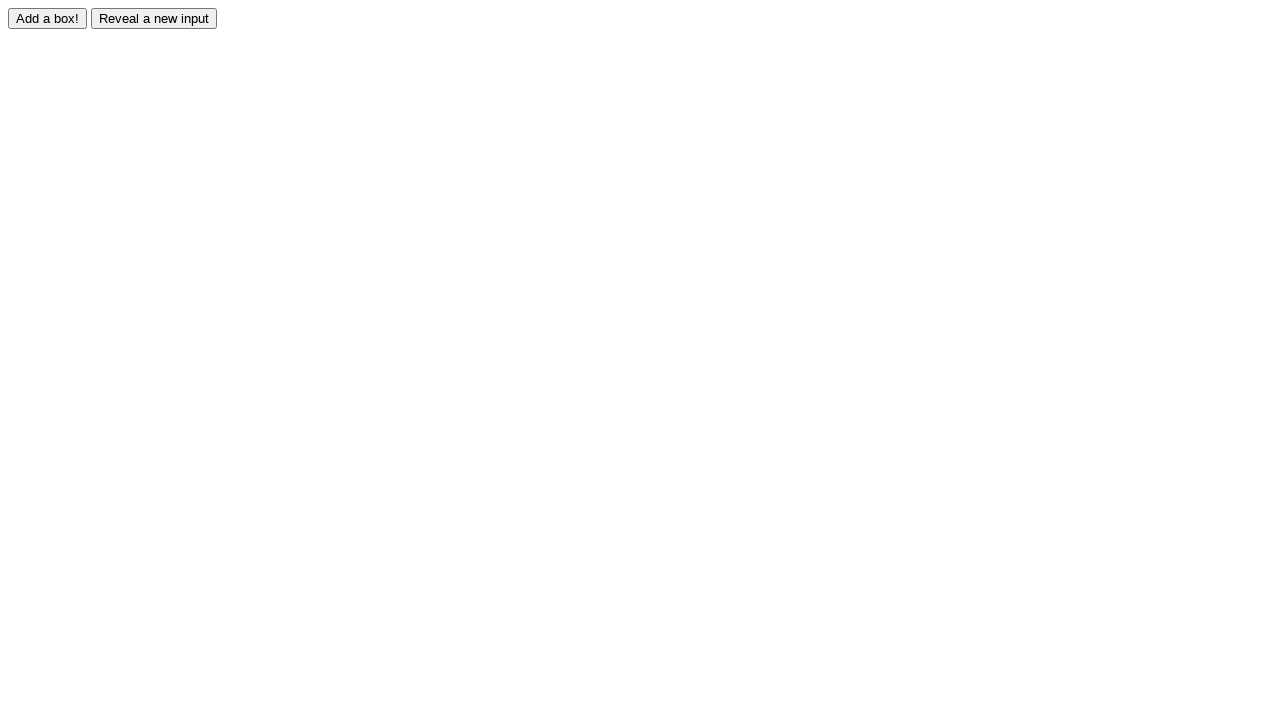

Navigated to dynamic element test page
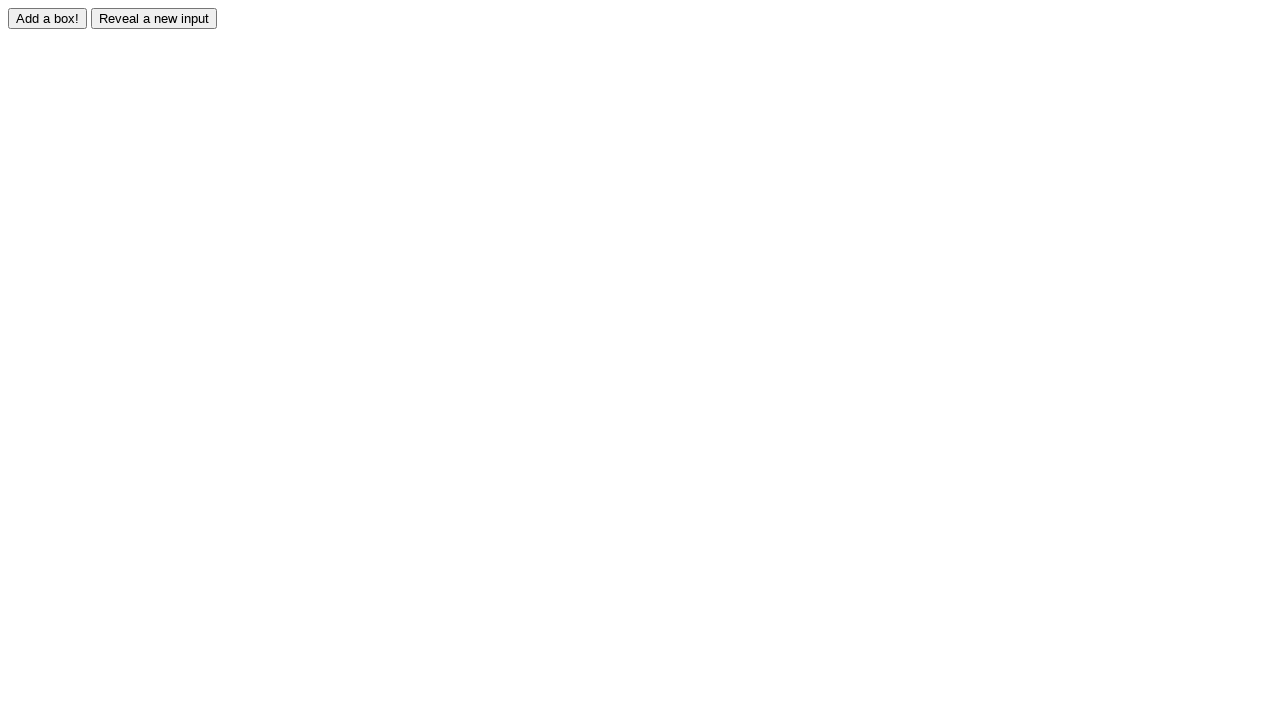

Clicked the add button to dynamically add a box element at (48, 18) on #adder
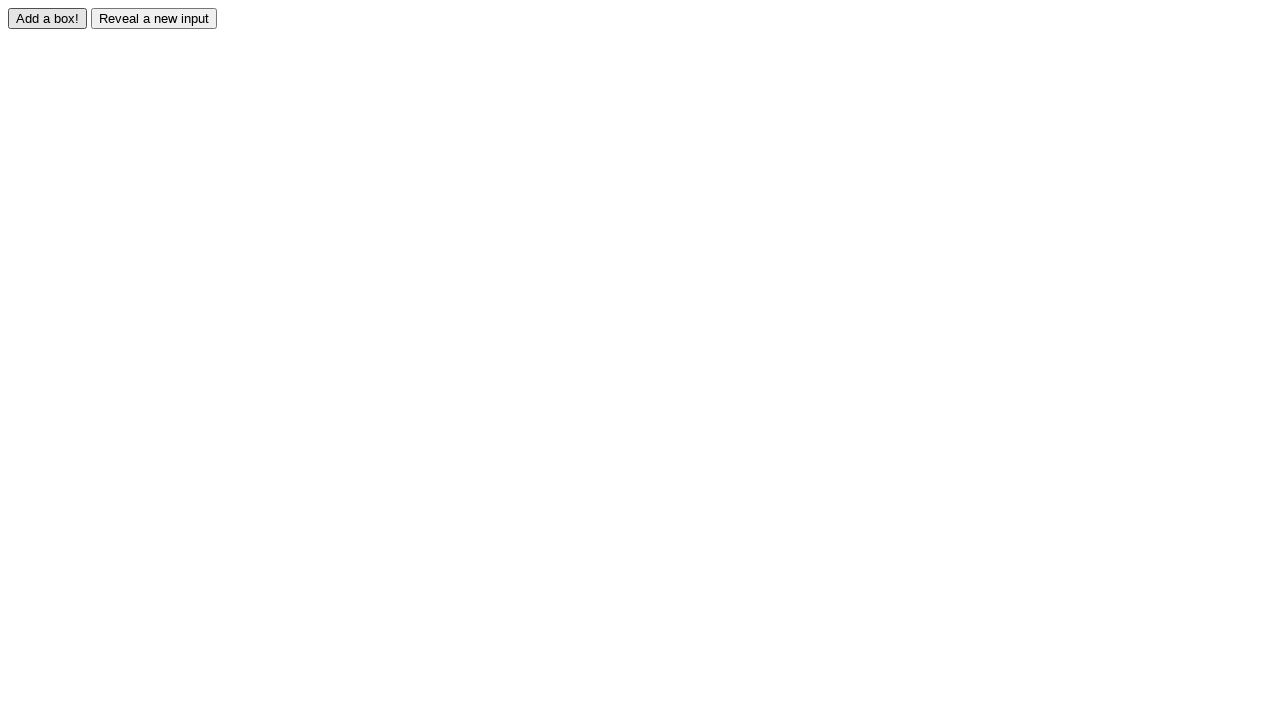

Verified that the dynamically added box element appeared
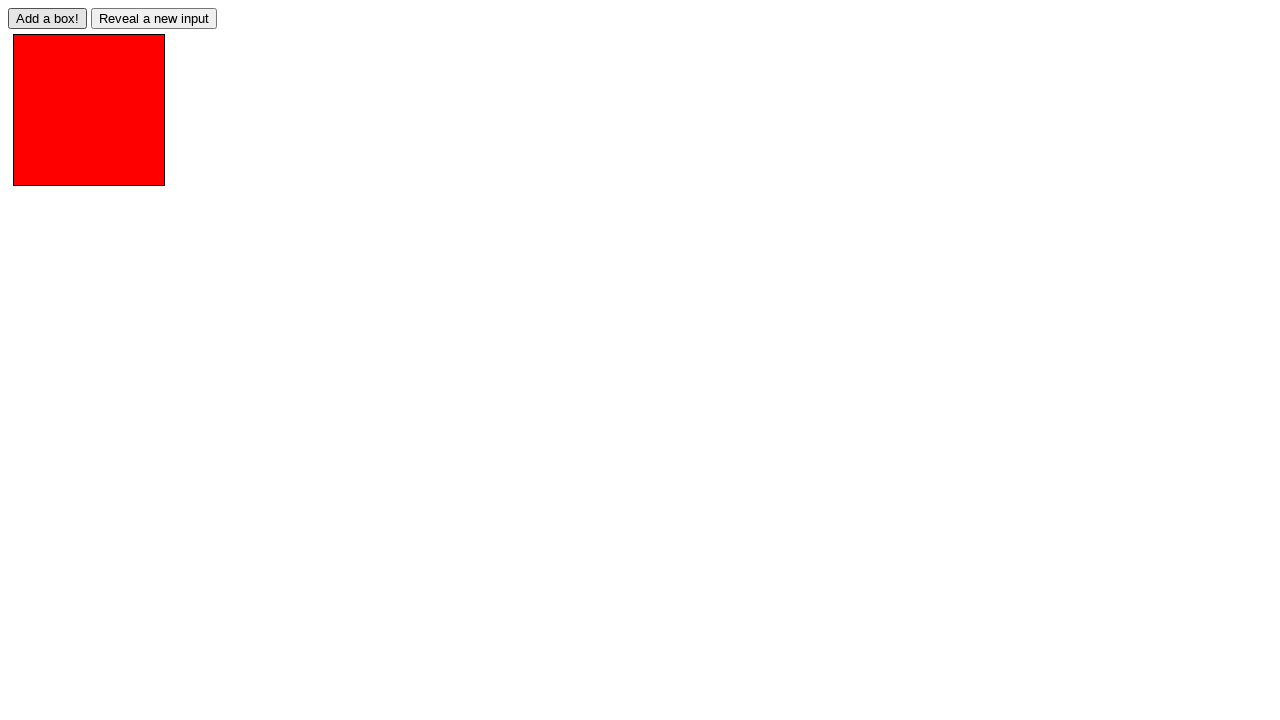

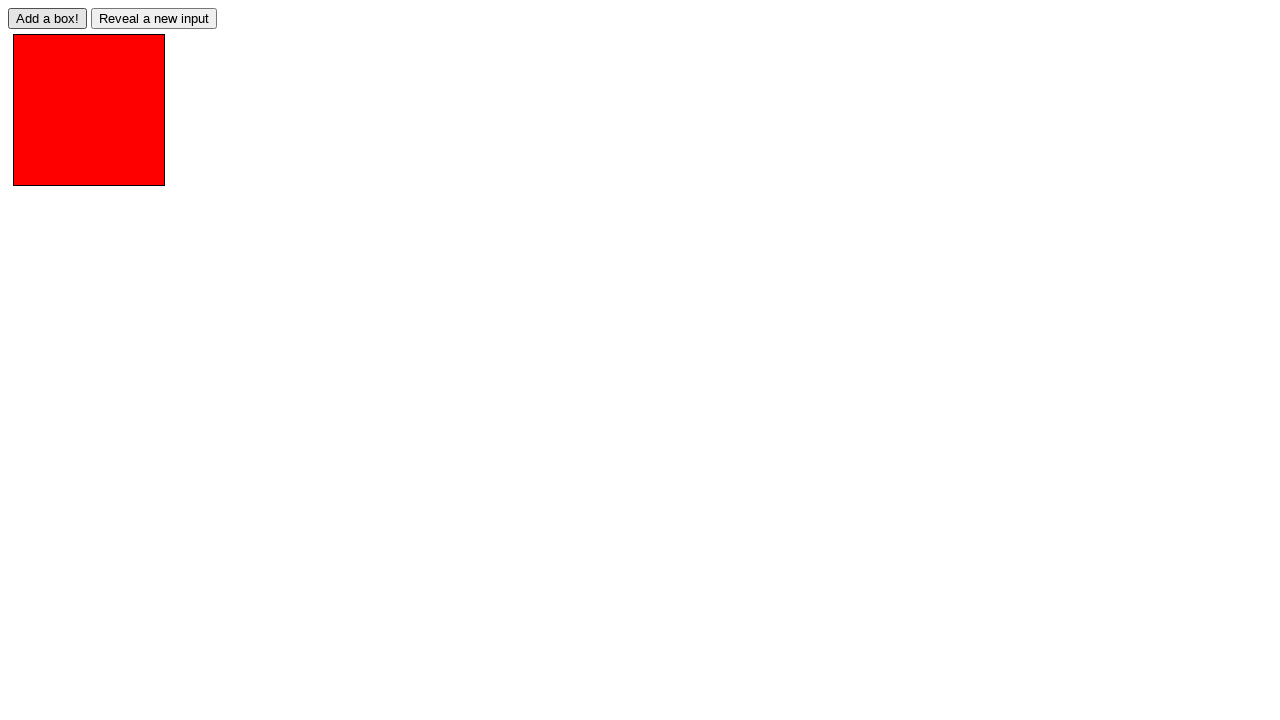